Tests mortgage calculator functionality by entering home value and loan amount, then clicking the calculate button

Starting URL: http://www.mortgagecalculator.org/

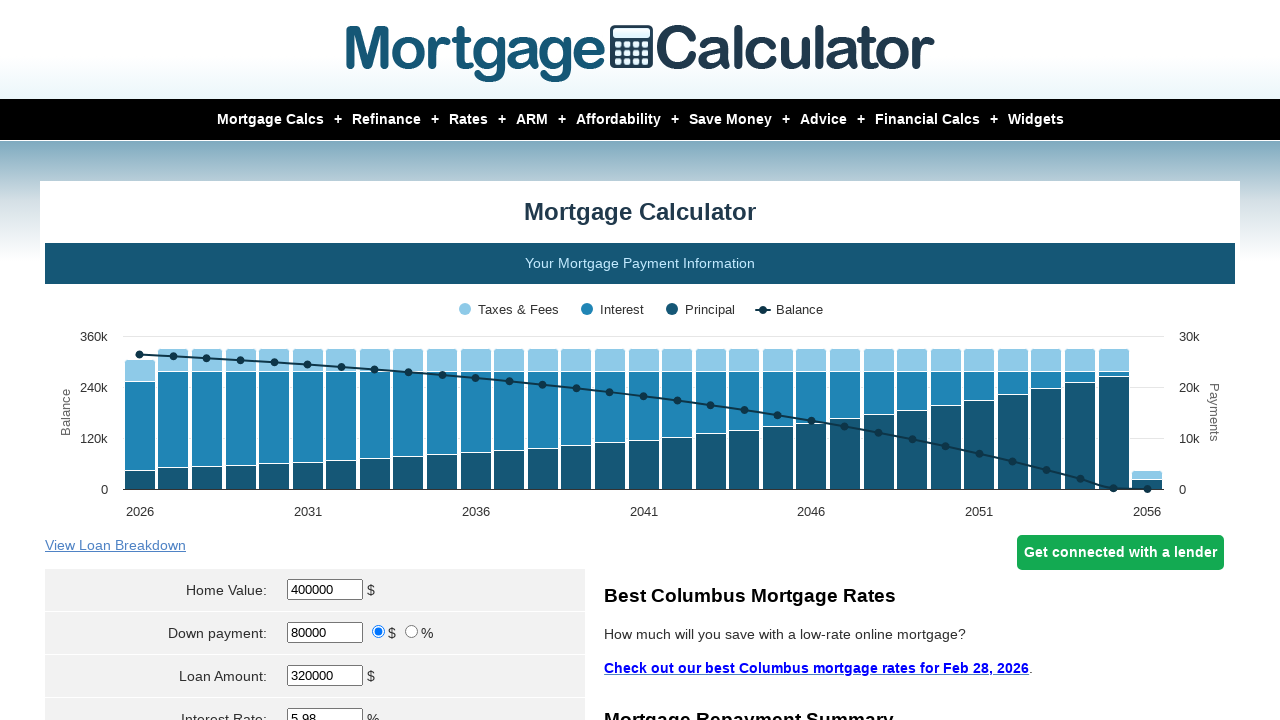

Cleared home value field on input[name='param[homevalue]']
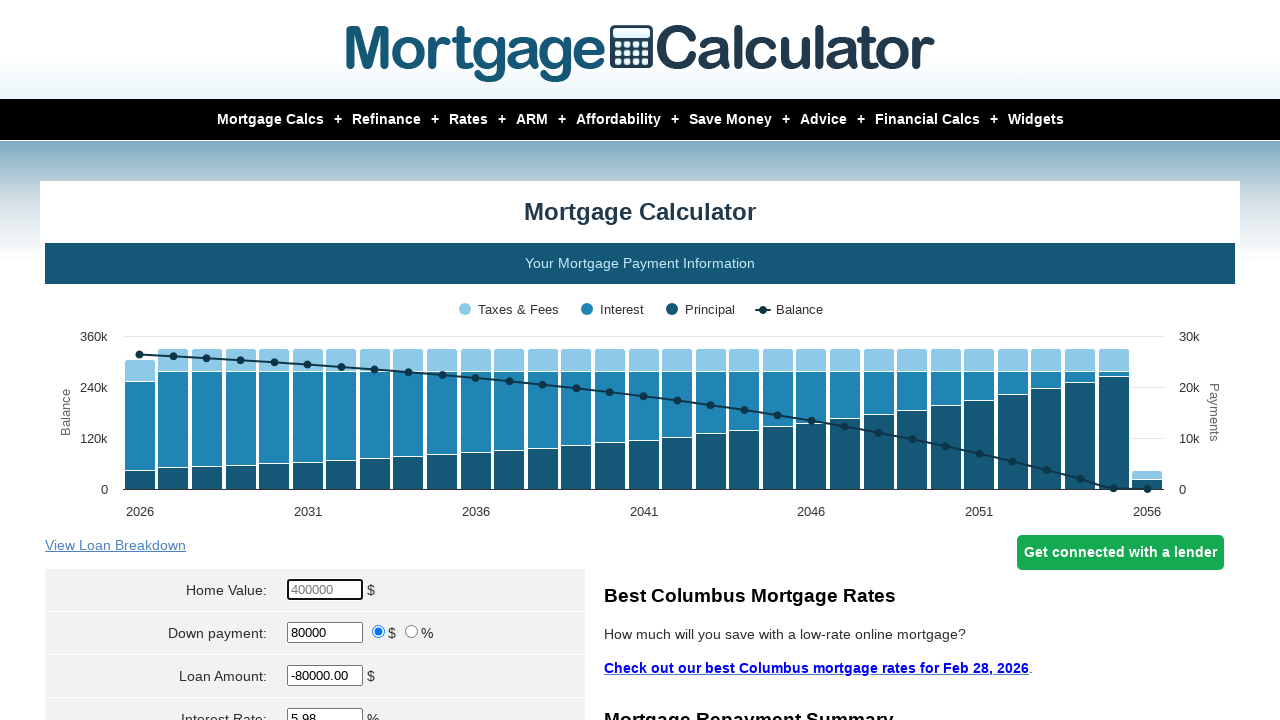

Filled home value field with 10000 on input[name='param[homevalue]']
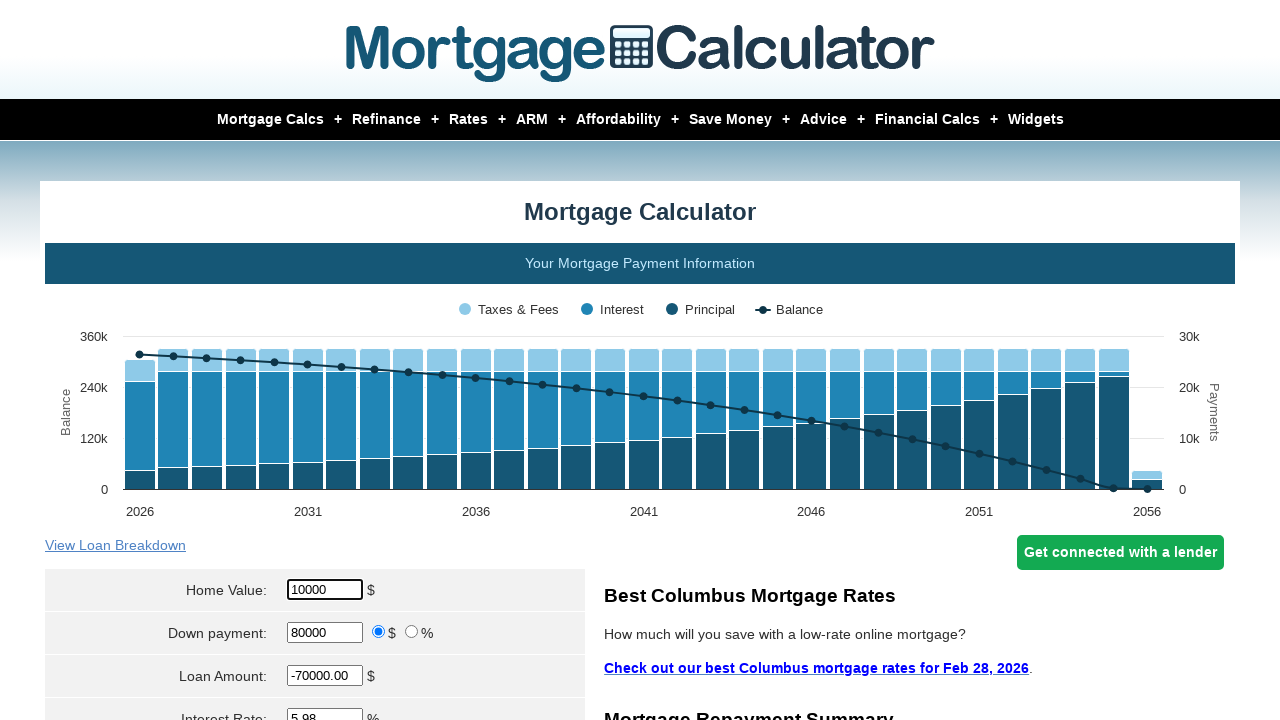

Cleared loan amount field on #loanamt
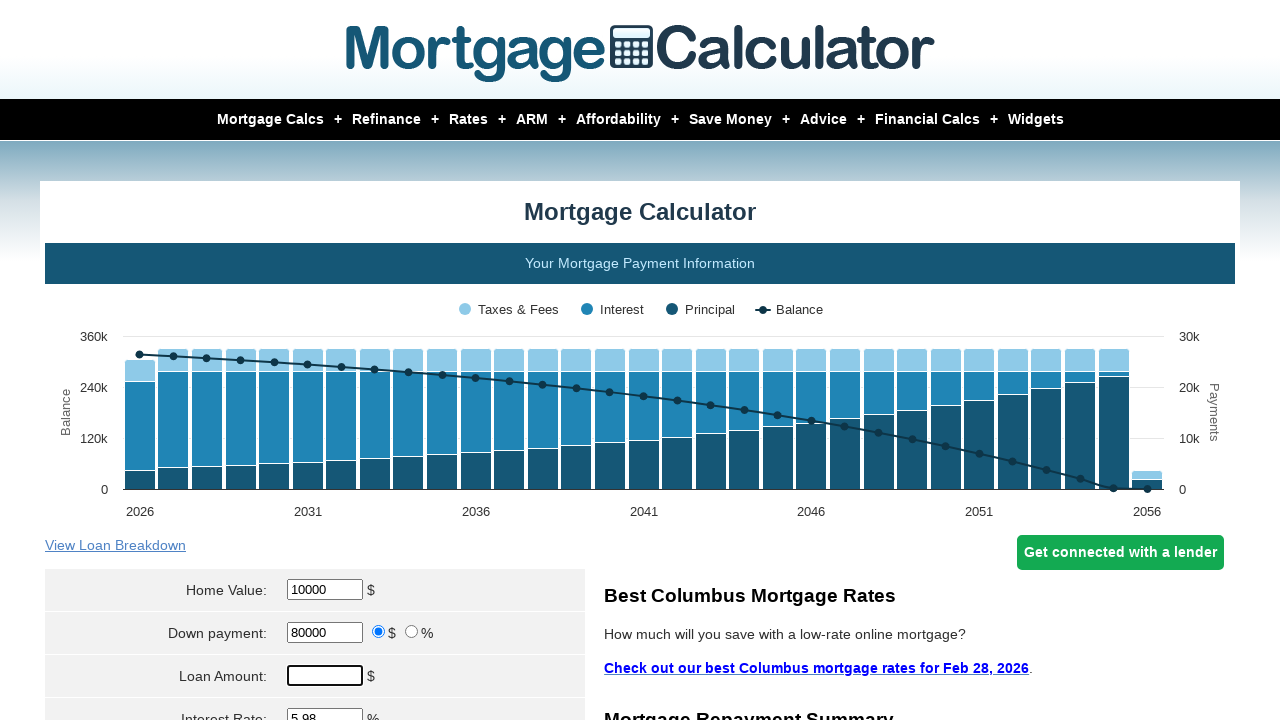

Filled loan amount field with 5000 on #loanamt
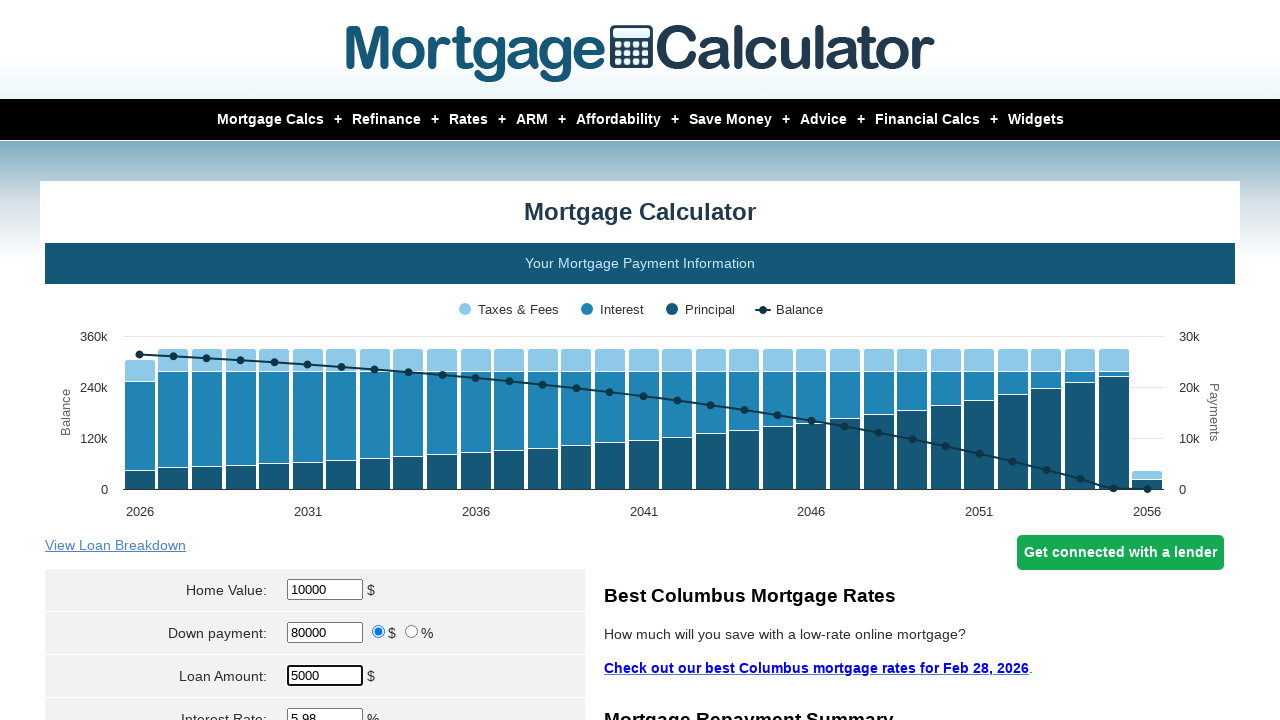

Clicked calculate button to compute mortgage at (315, 360) on input[name='cal']
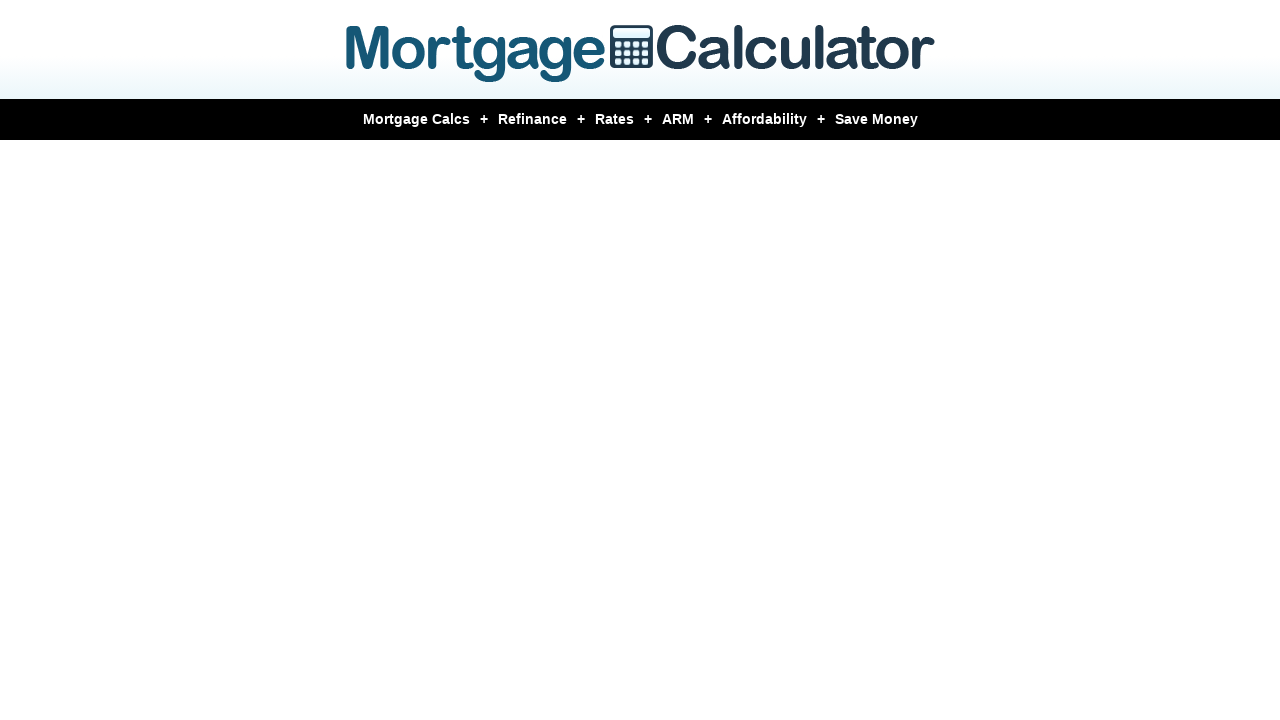

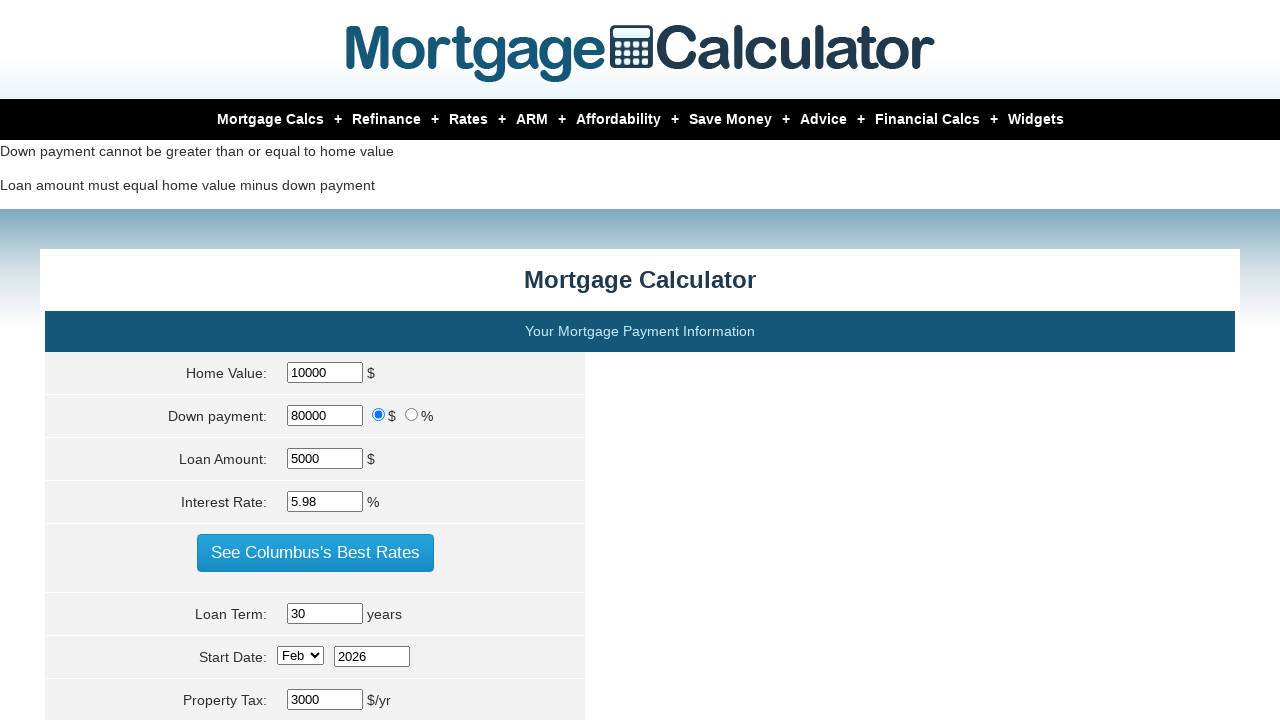